Tests handling of a simple alert popup by clicking a button to trigger the alert and accepting it

Starting URL: https://demoqa.com/alerts

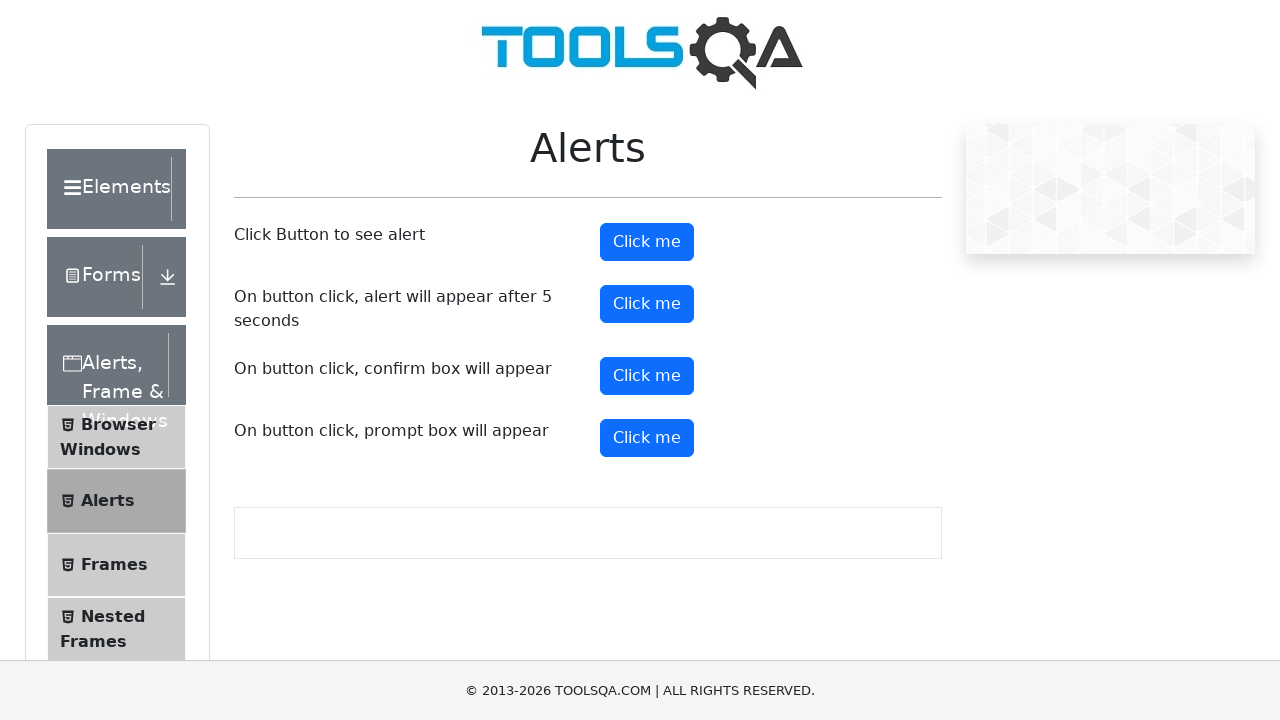

Navigated to alert demo page at https://demoqa.com/alerts
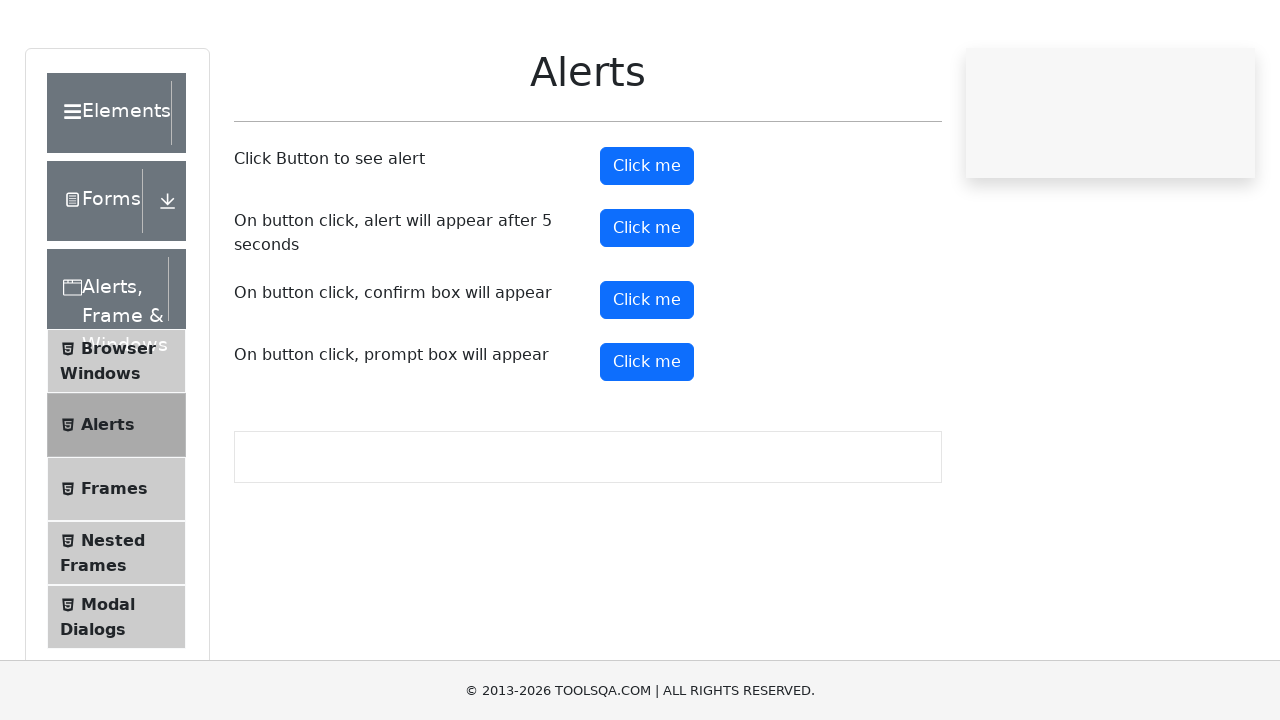

Clicked button to trigger alert popup at (647, 242) on #alertButton
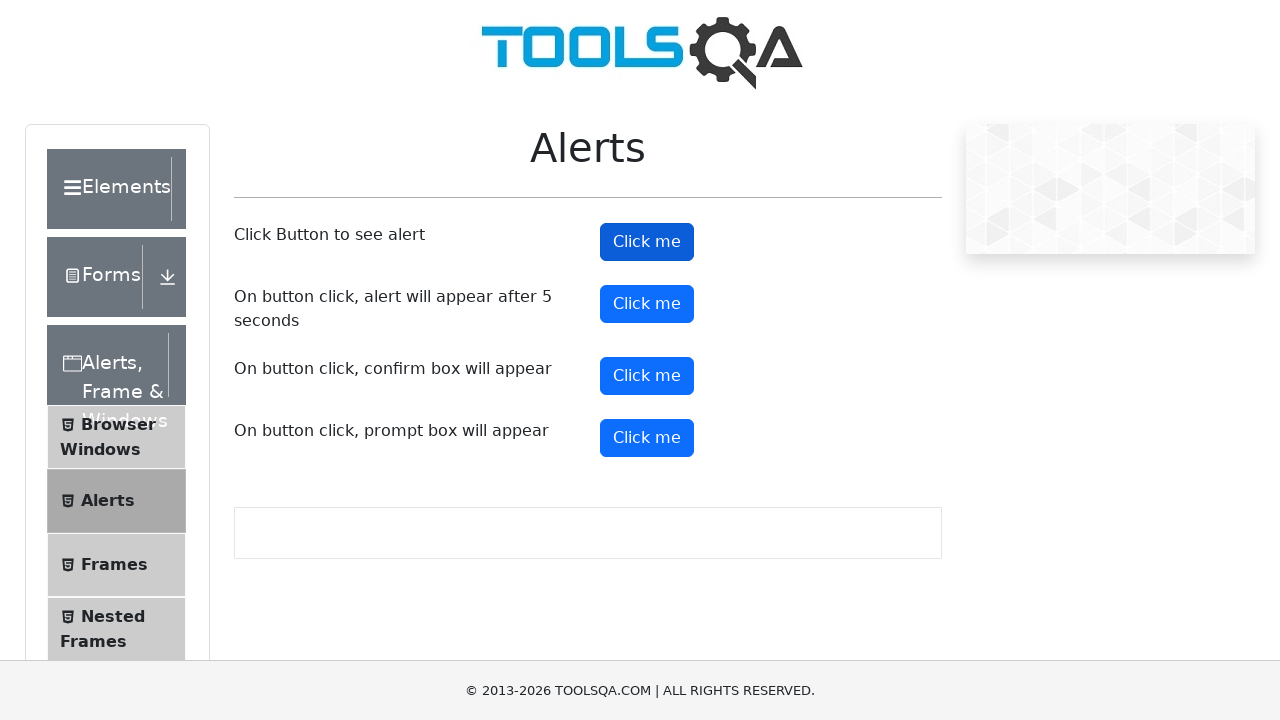

Set up dialog handler to accept alert
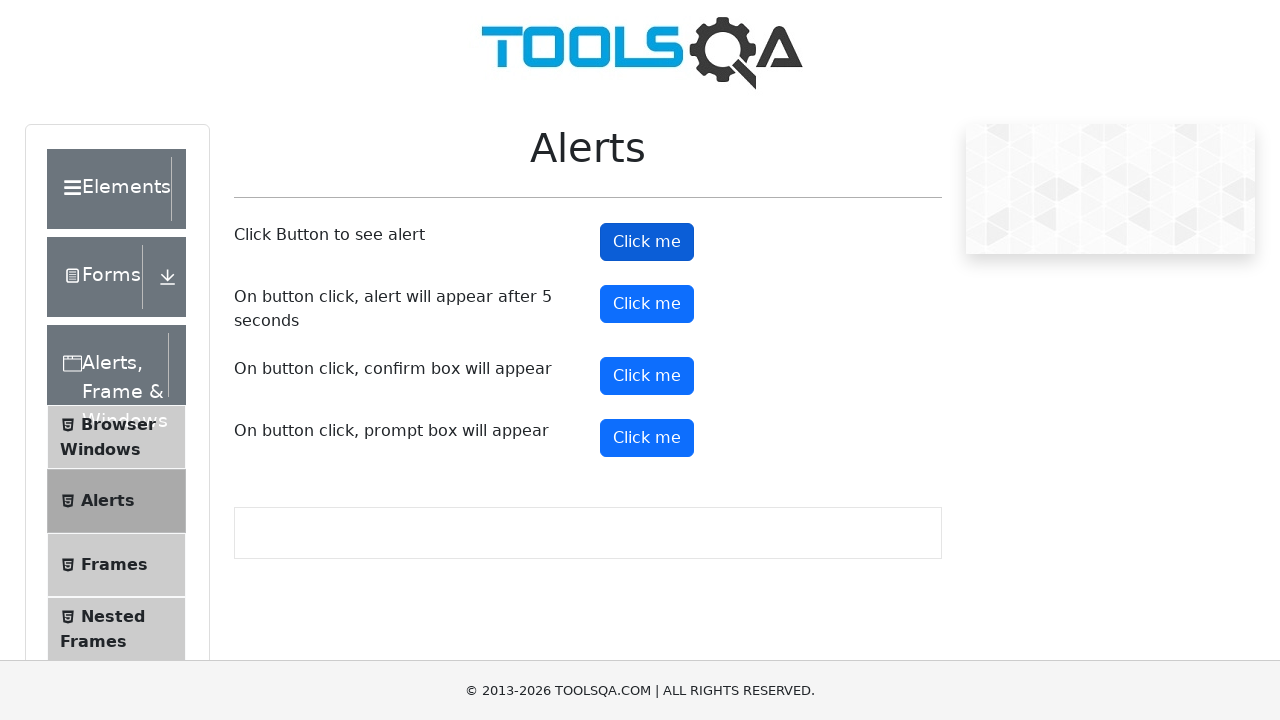

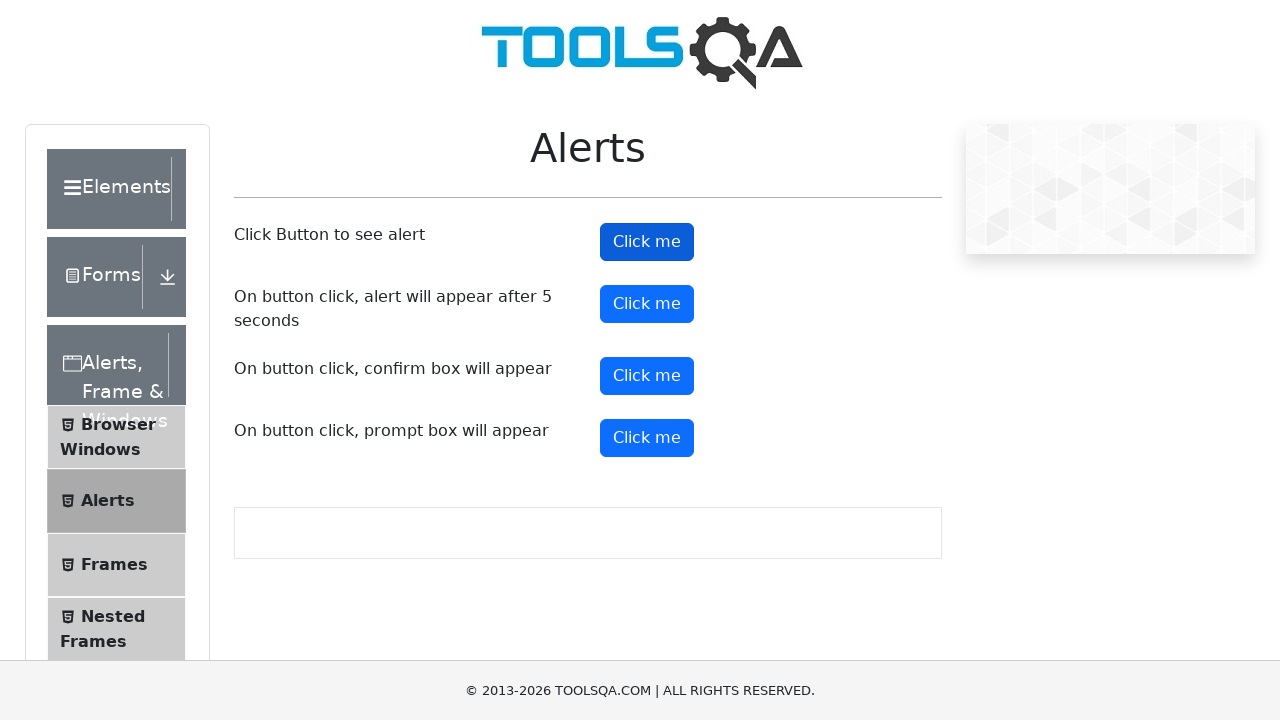